Tests a time-delayed alert that appears after 5 seconds by clicking a button and accepting the alert.

Starting URL: https://demoqa.com/alerts

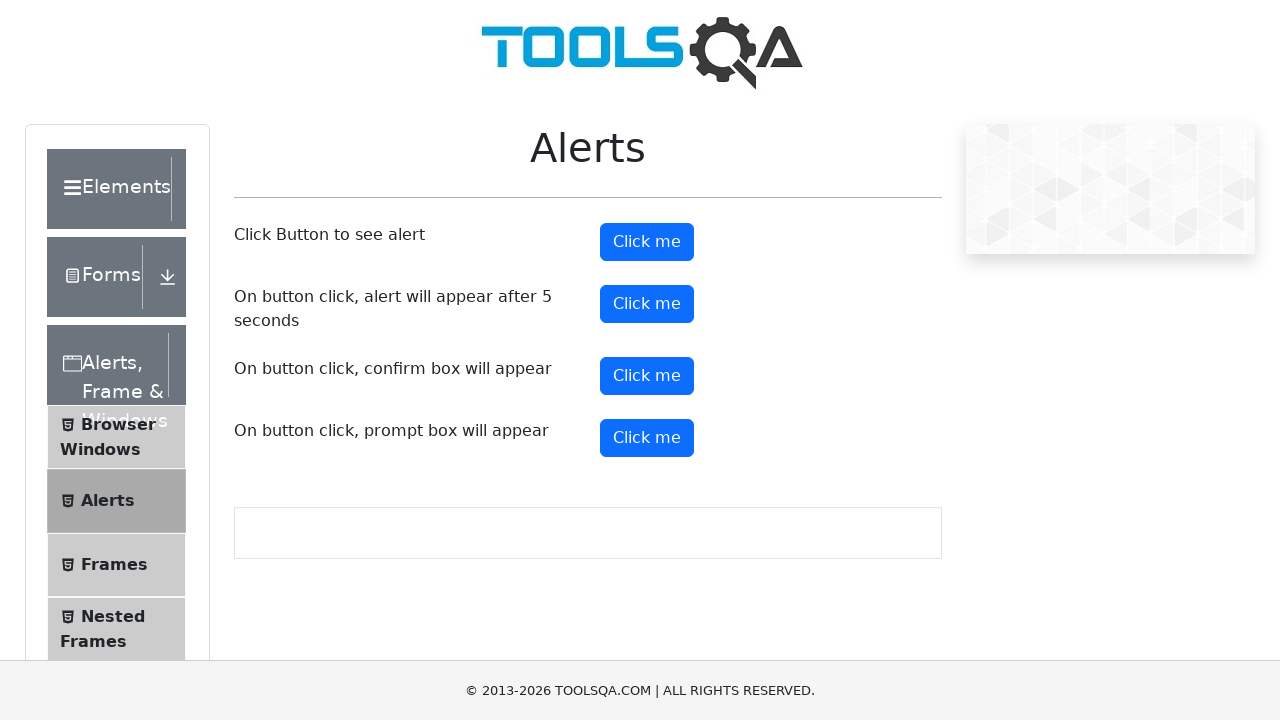

Set up dialog handler to automatically accept alerts
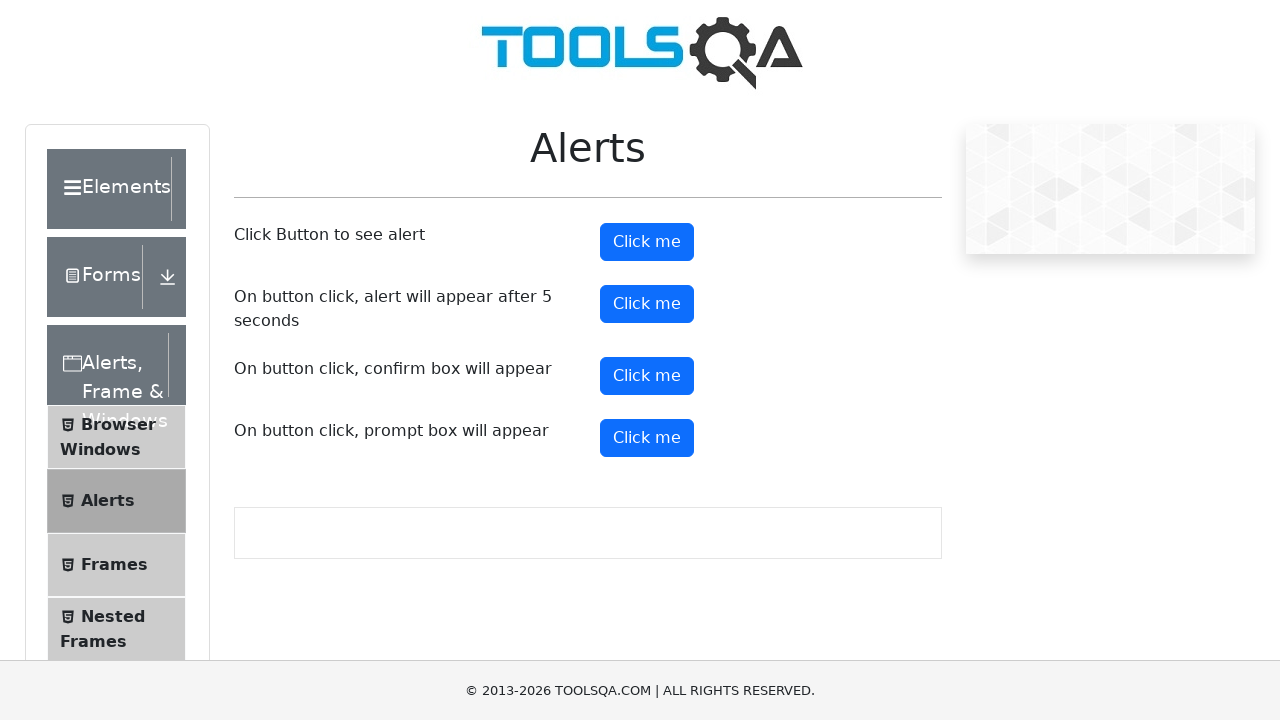

Clicked the timer alert button to trigger the 5-second delayed alert at (647, 304) on #timerAlertButton
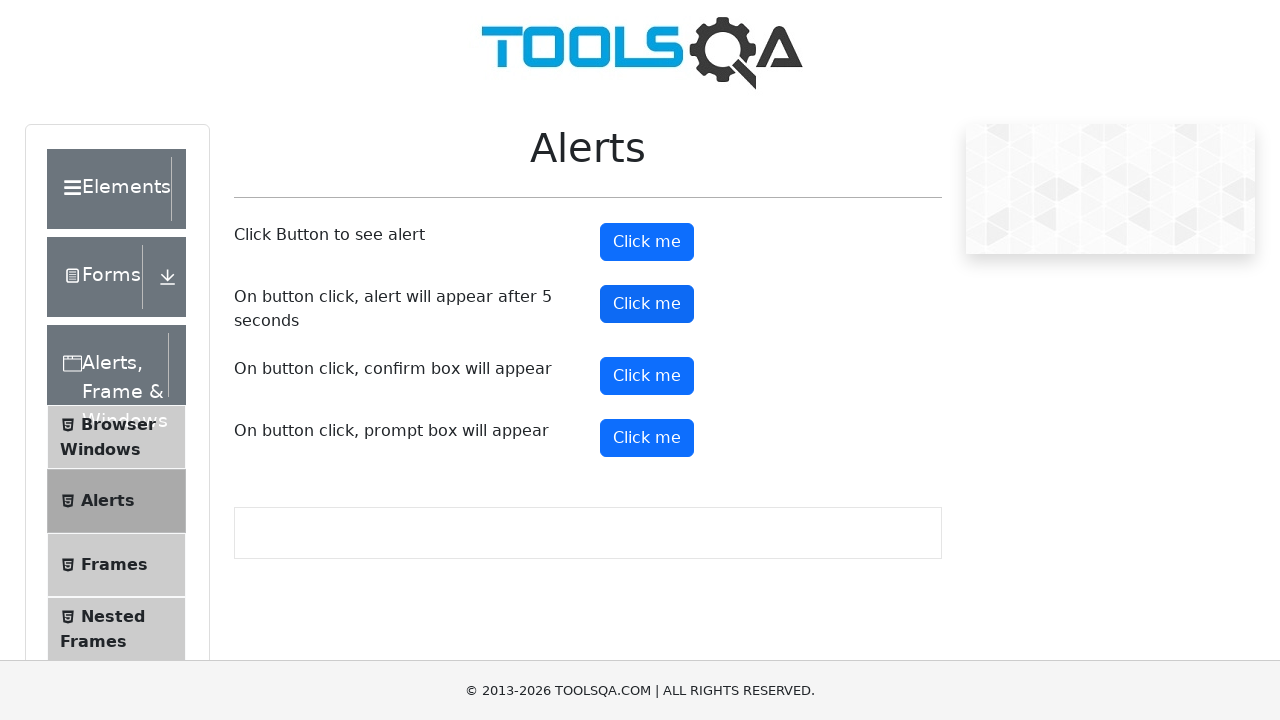

Waited 6 seconds for the delayed alert to appear and be automatically accepted
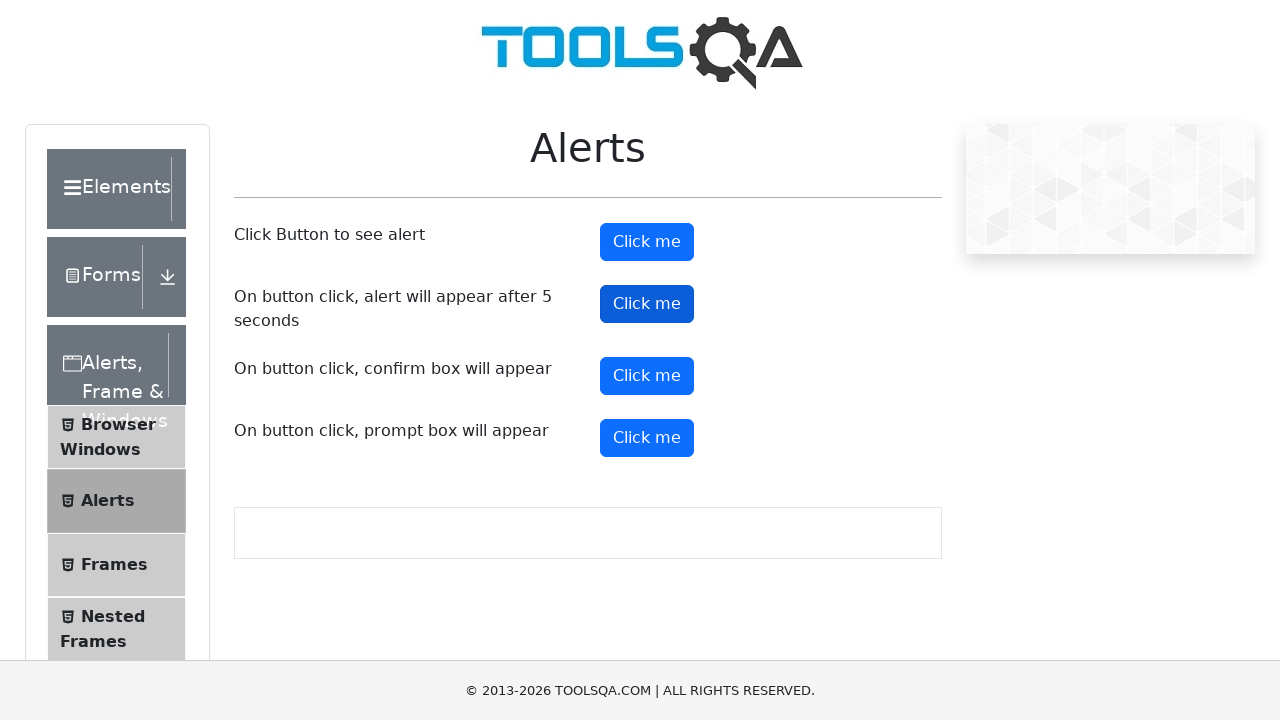

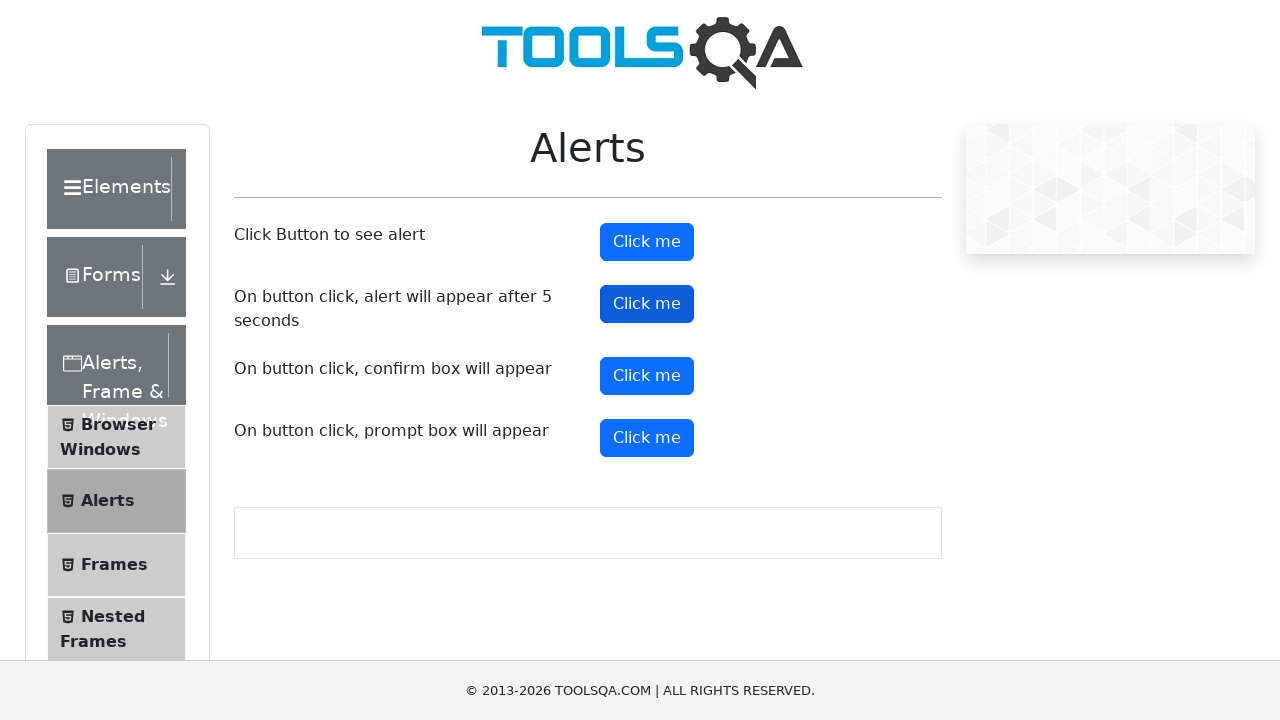